Tests JavaScript alert popup handling by clicking a button to trigger an alert, accepting it, then clicking again and dismissing the second alert.

Starting URL: http://testautomationpractice.blogspot.com/

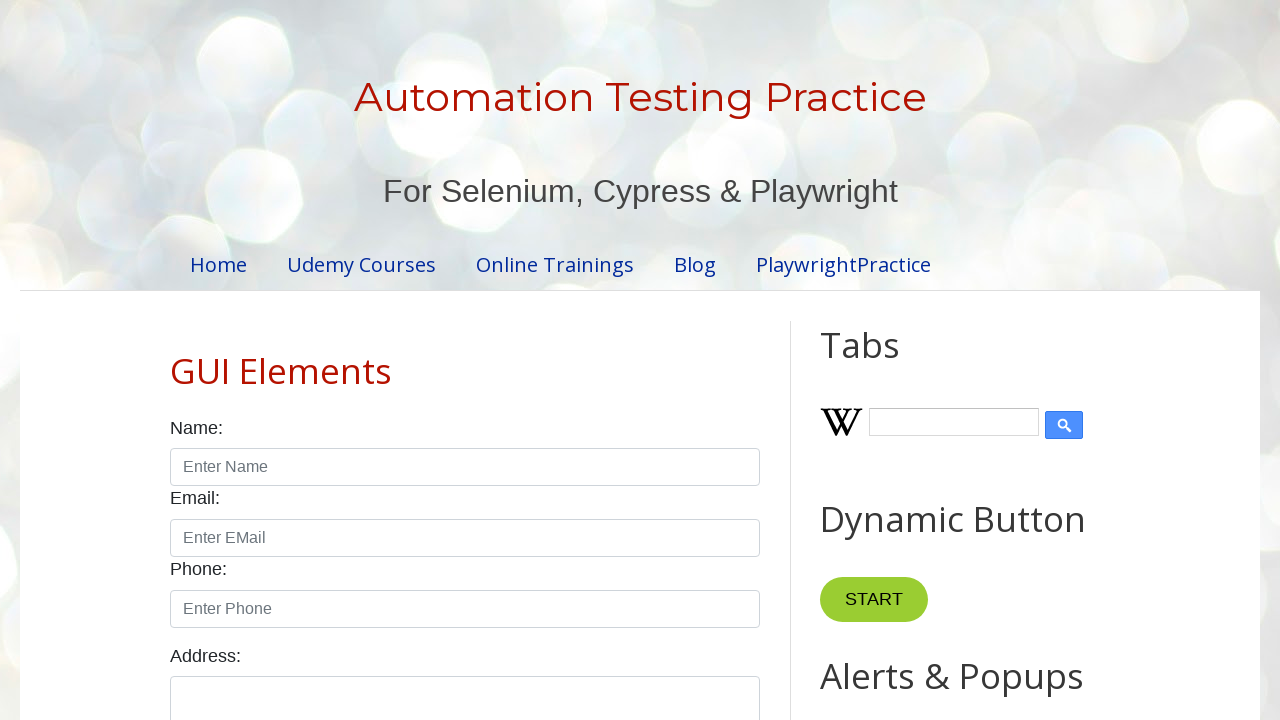

Clicked button to trigger first alert popup at (888, 361) on xpath=//*[@id='HTML9']/div[1]/button
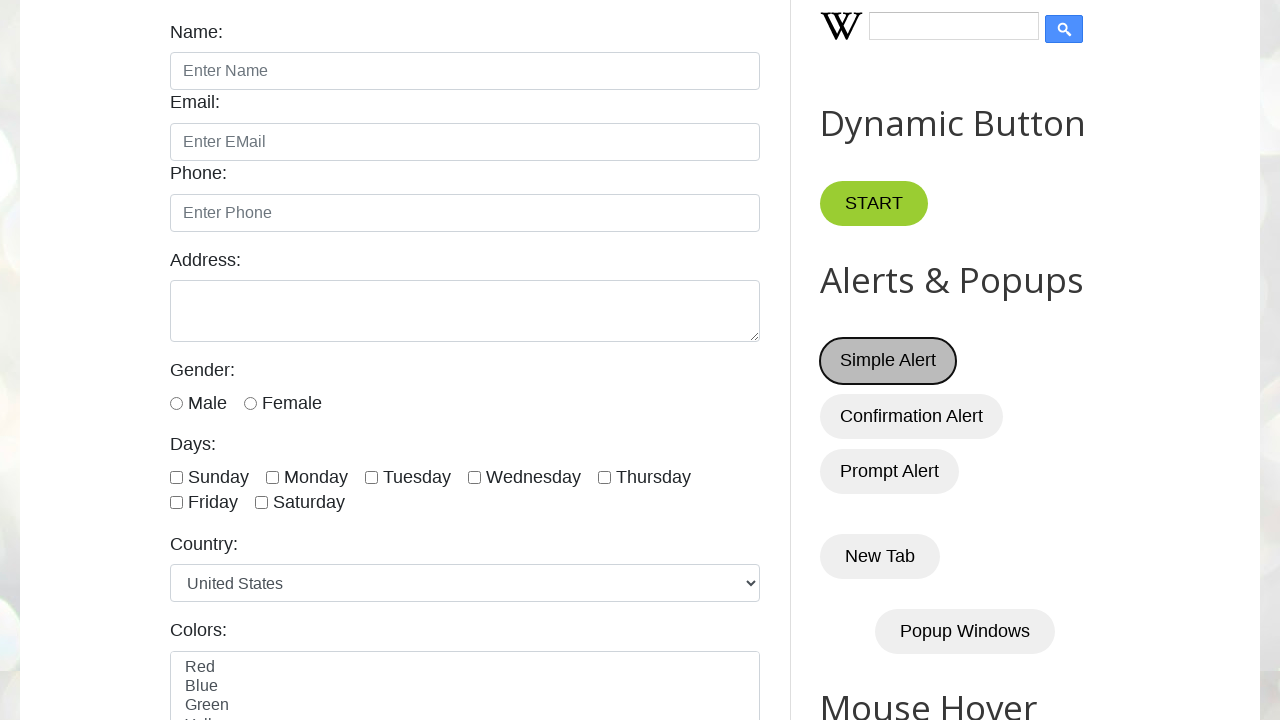

Set up dialog handler to accept alerts
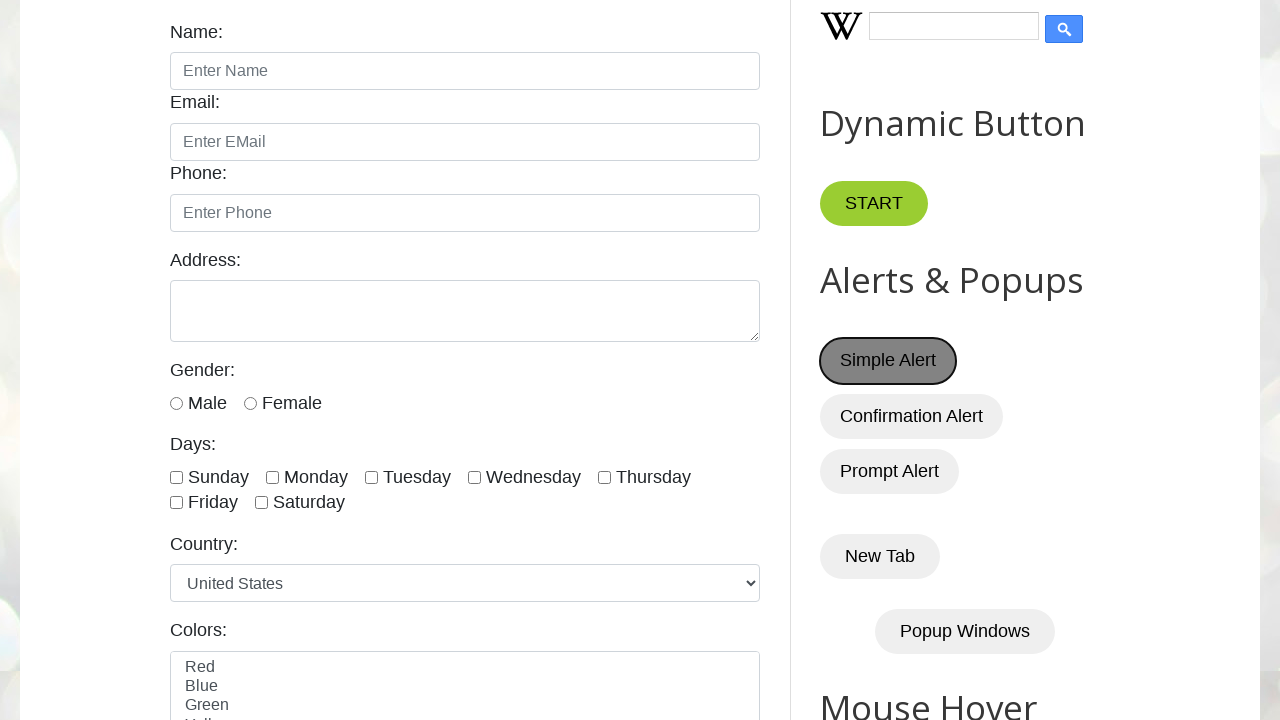

Clicked button to trigger second alert and accepted it at (888, 361) on xpath=//*[@id='HTML9']/div[1]/button
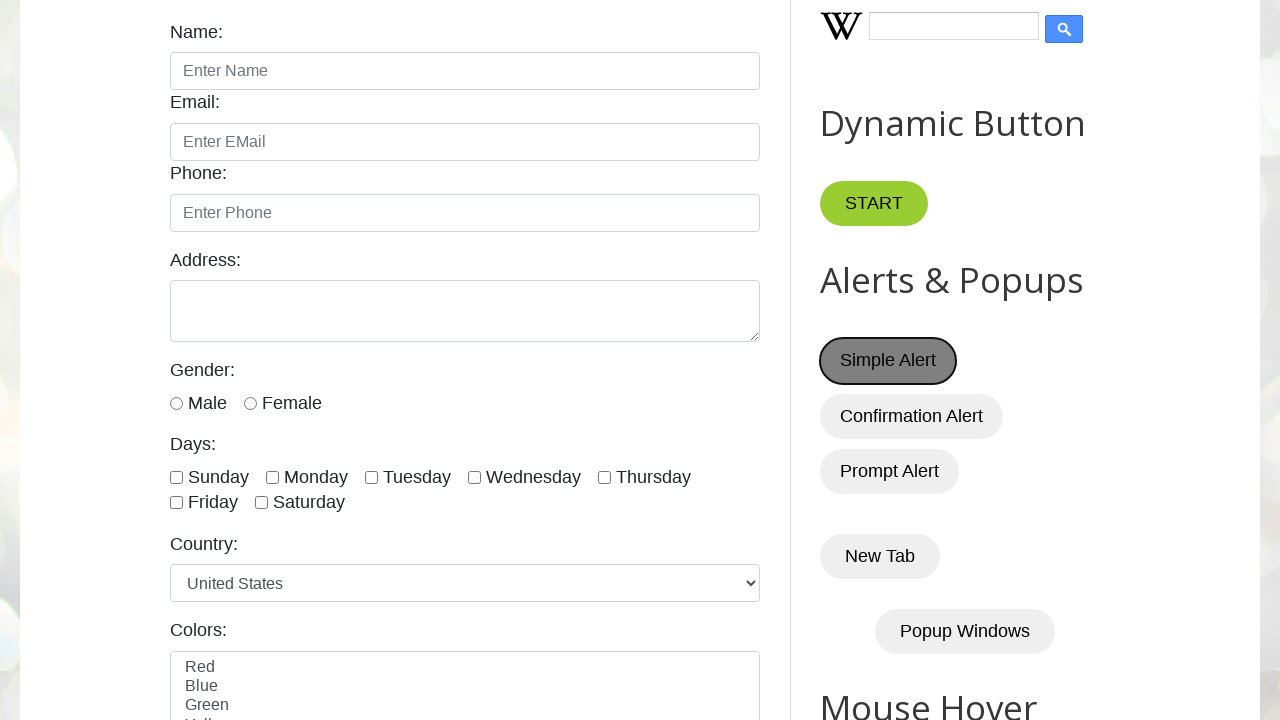

Waited 2 seconds
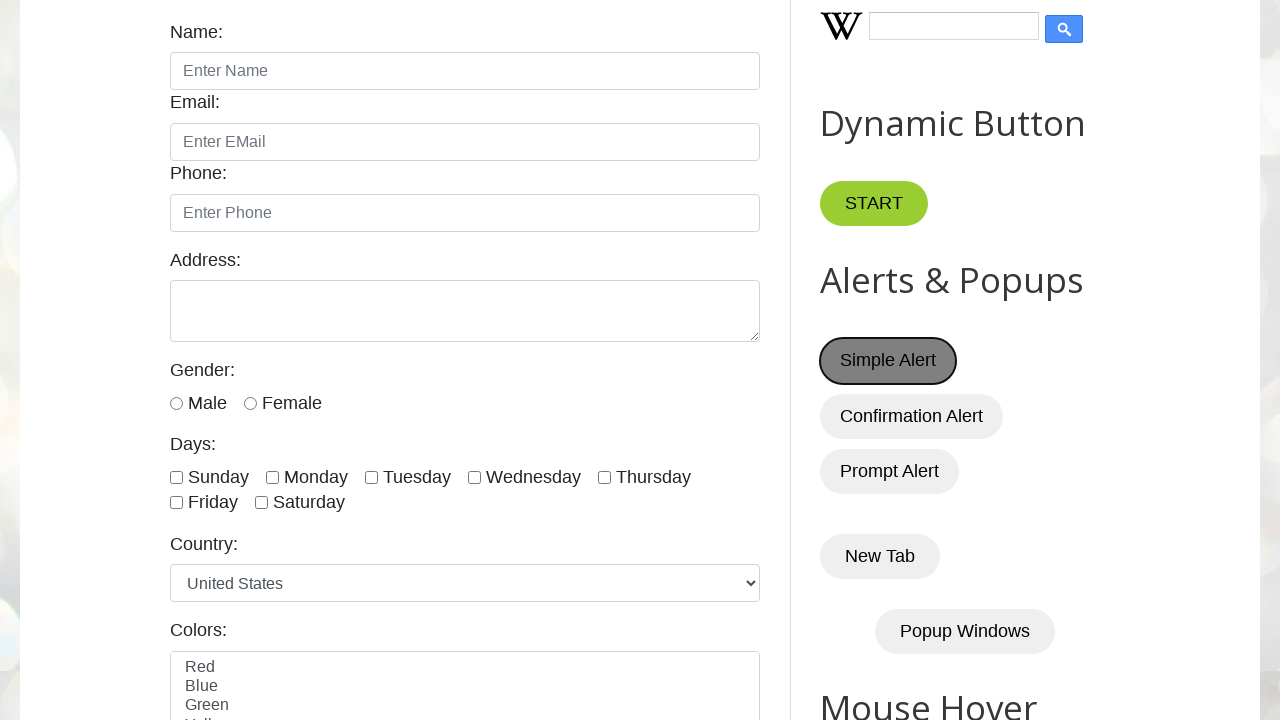

Set up dialog handler to dismiss alerts
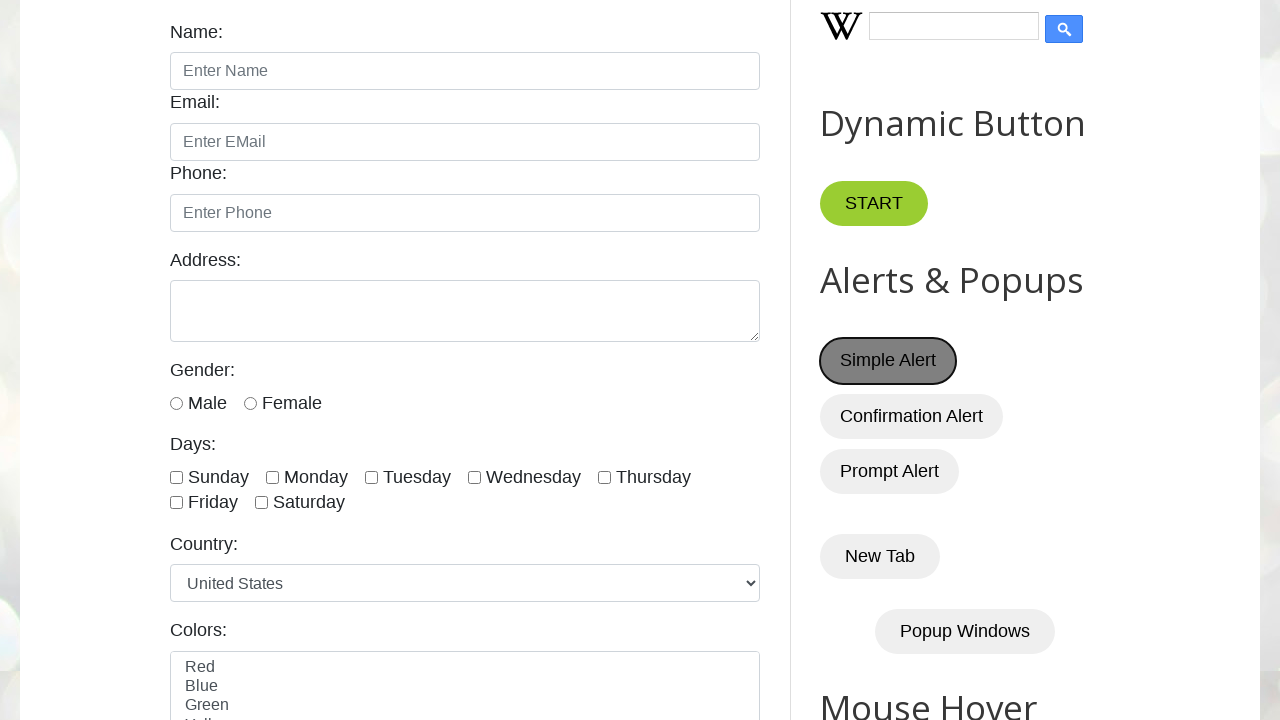

Clicked button again to trigger third alert and dismissed it at (888, 361) on xpath=//*[@id='HTML9']/div[1]/button
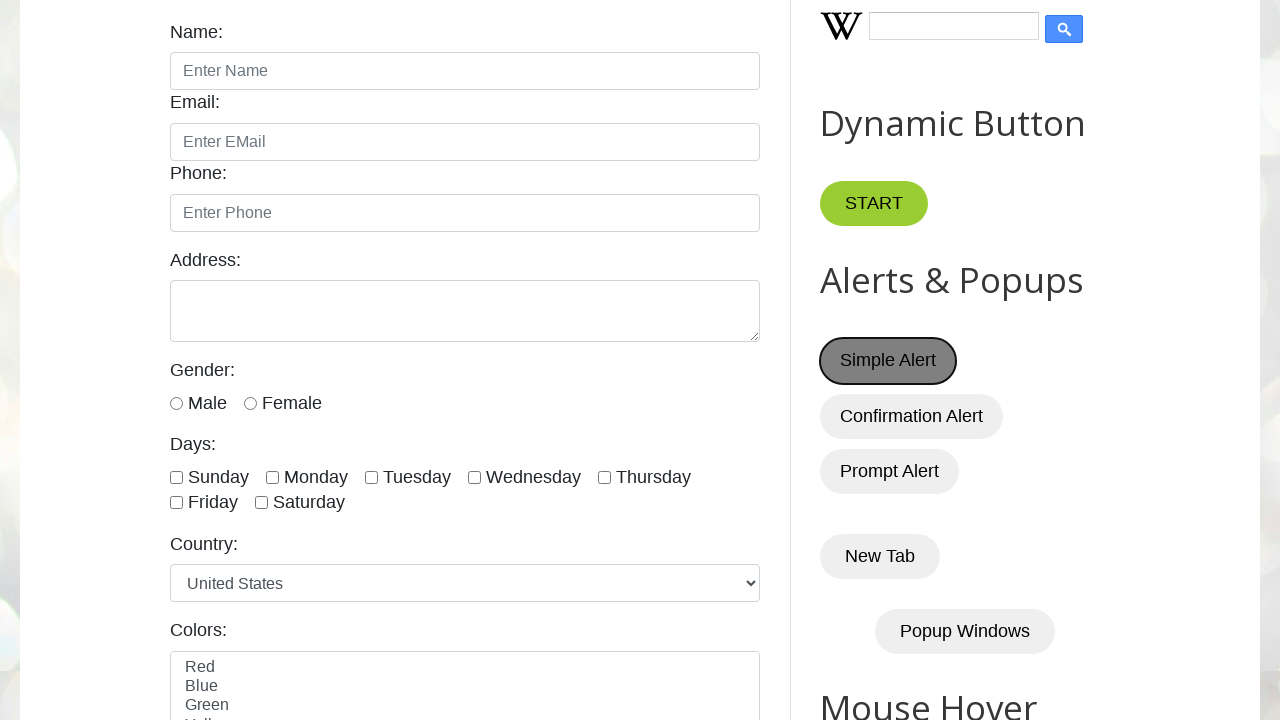

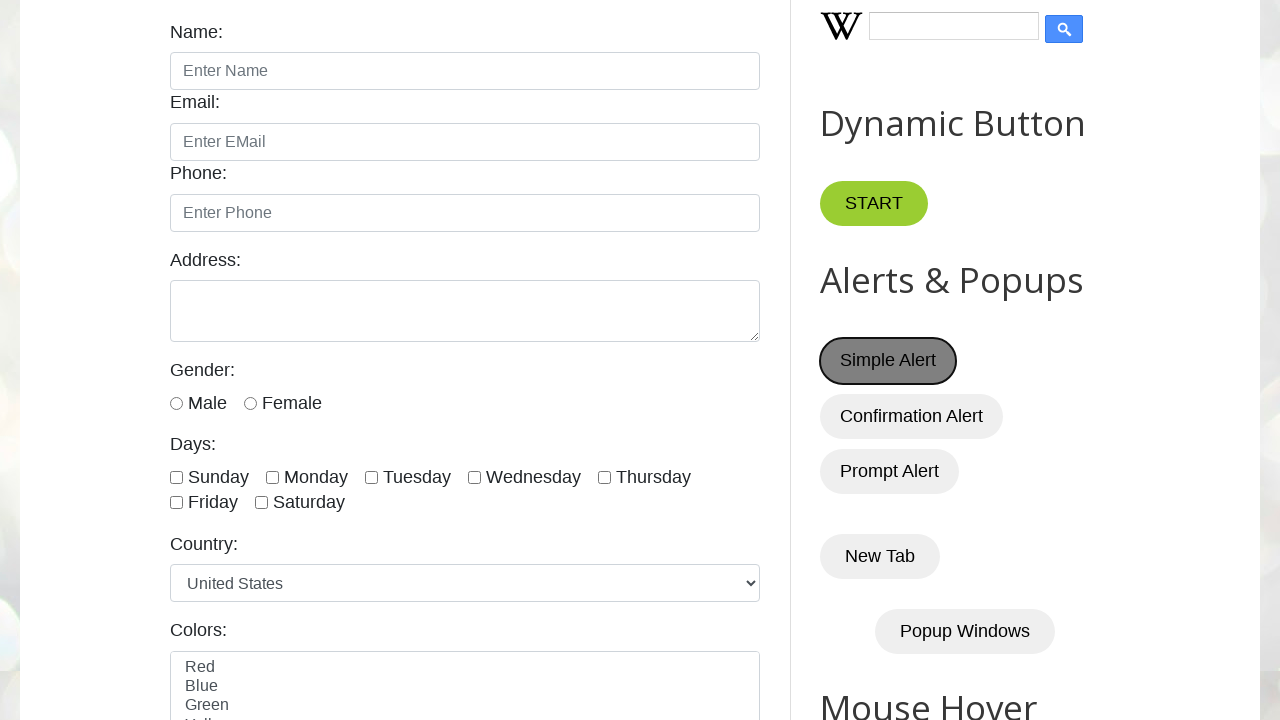